Tests radio button selection by clicking on the "Hockey" radio button and verifying it is selected

Starting URL: https://practice.cydeo.com/radio_buttons

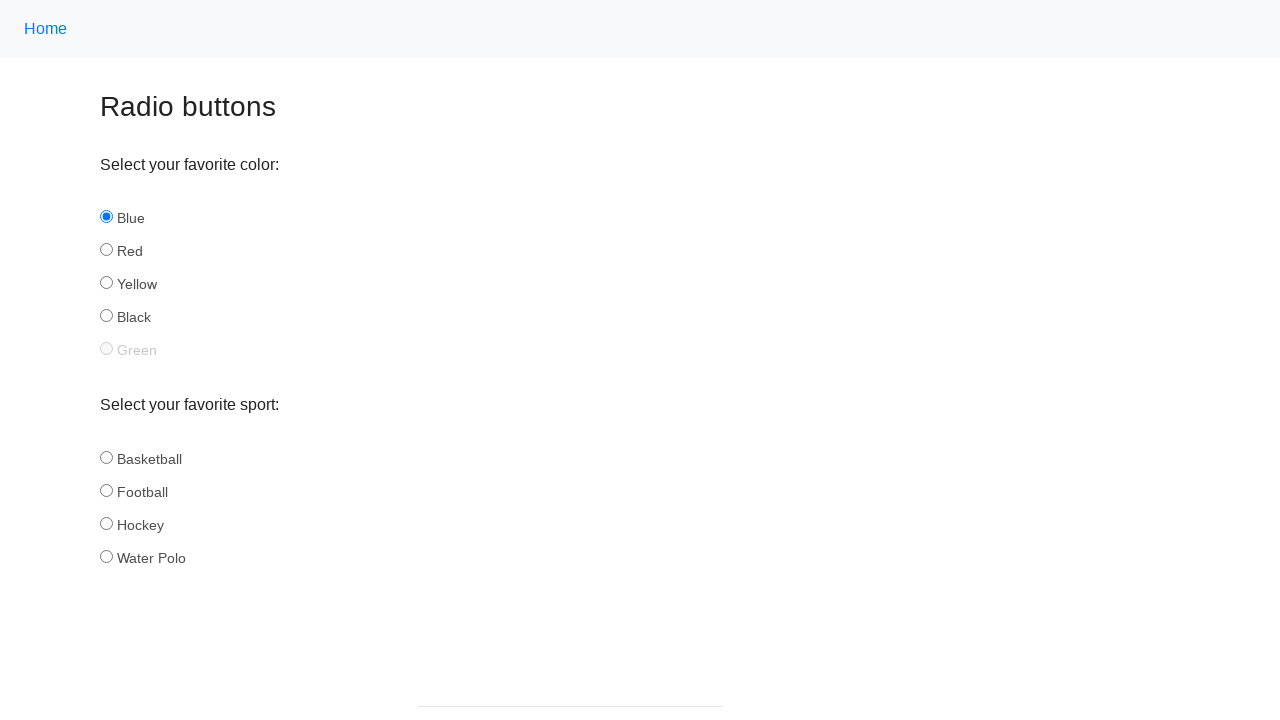

Clicked the Hockey radio button at (106, 523) on input#hockey
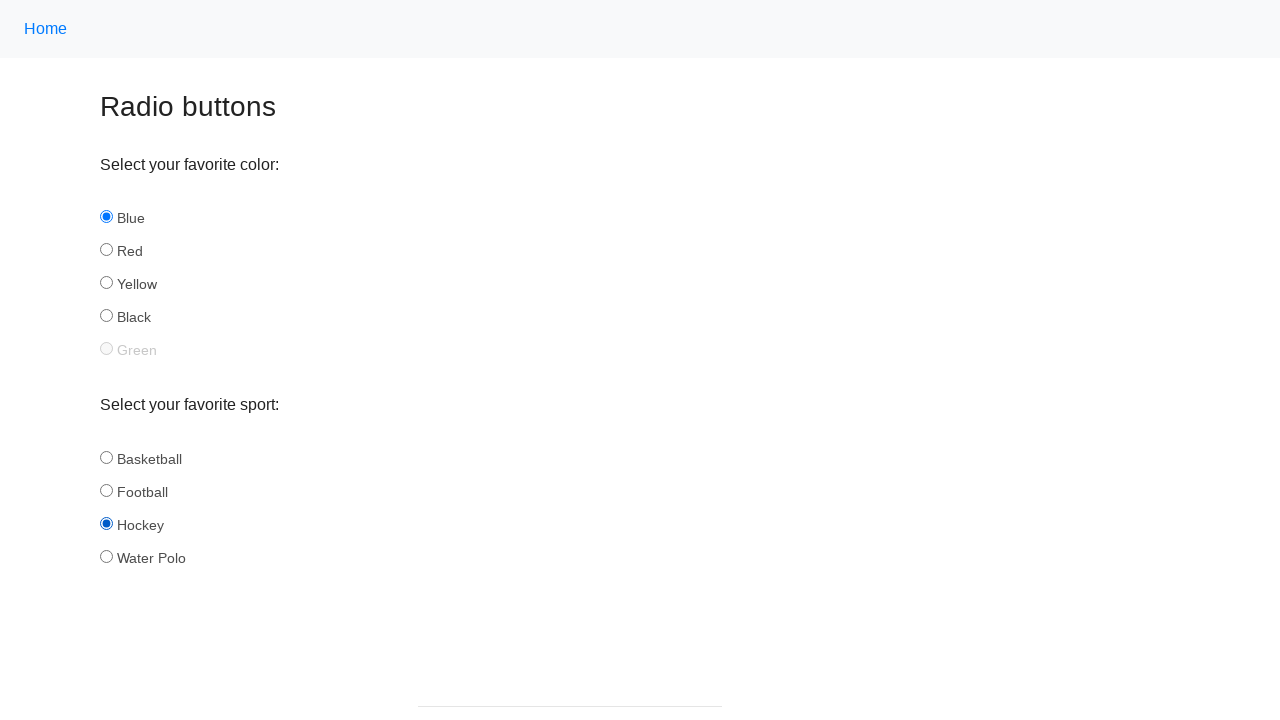

Verified that Hockey radio button is selected
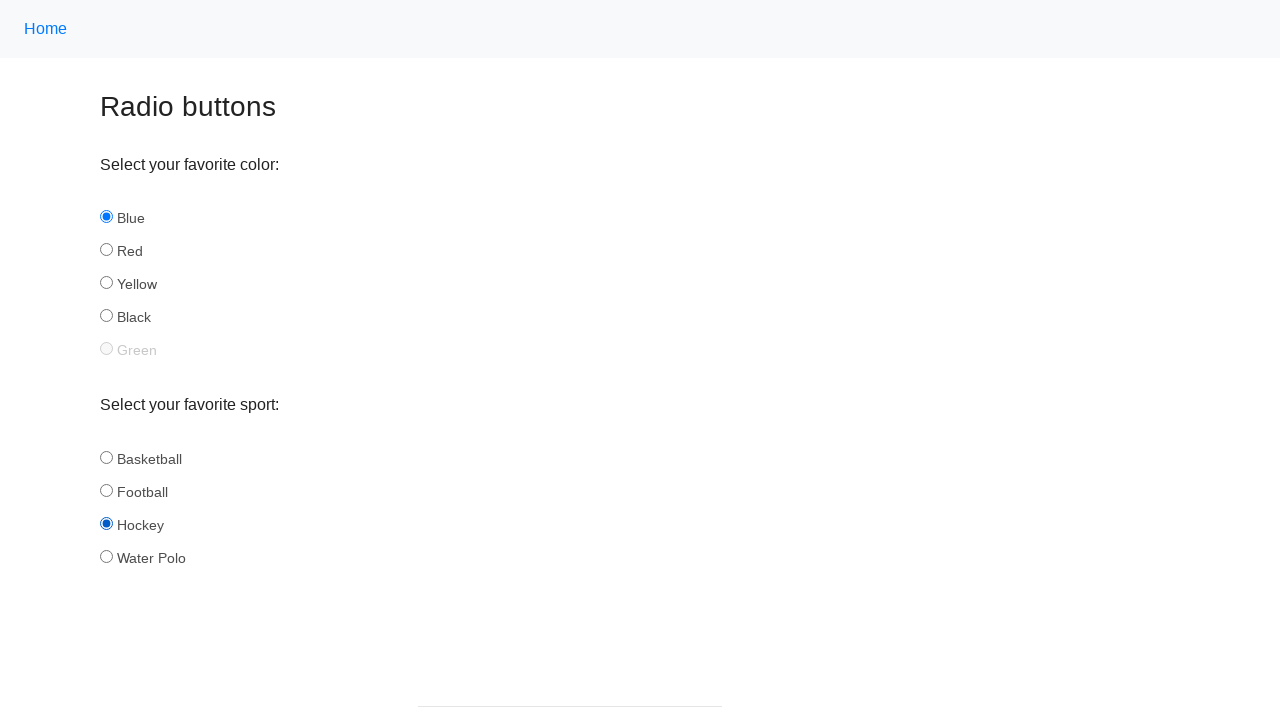

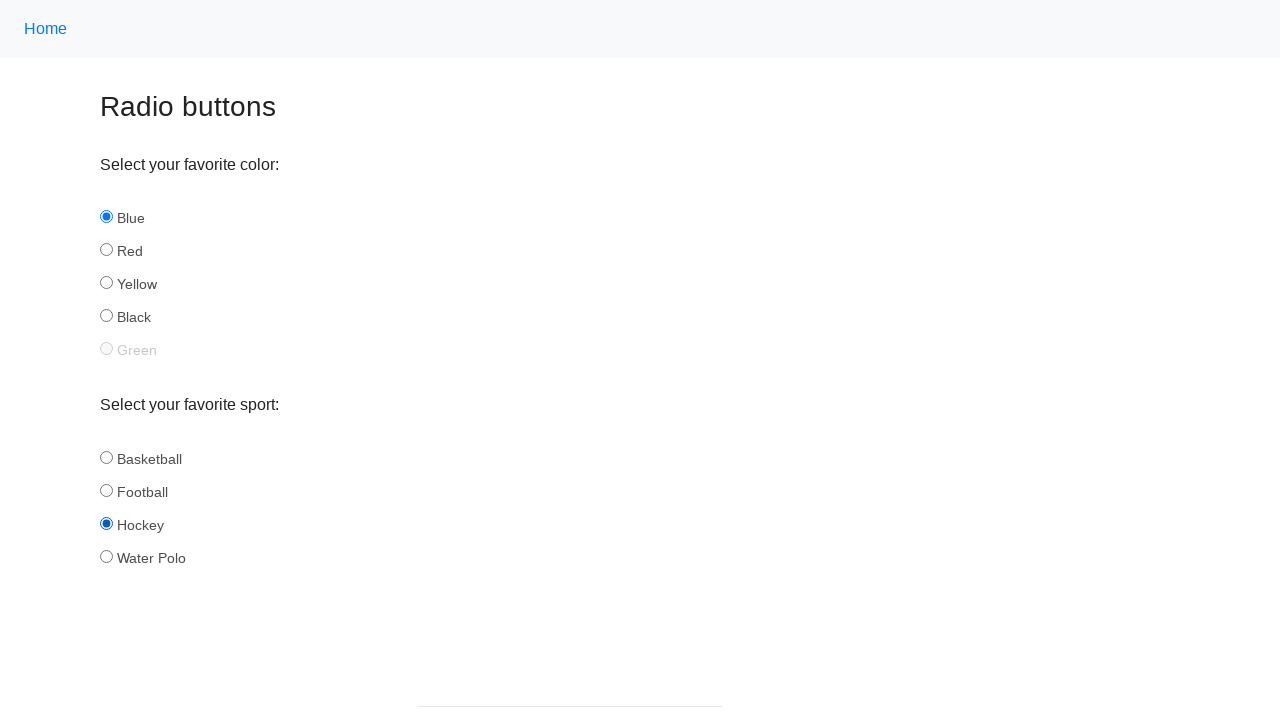